Tests a registration form by filling in first name, last name, and city fields, then submitting the form and verifying the success message

Starting URL: http://suninjuly.github.io/registration2.html

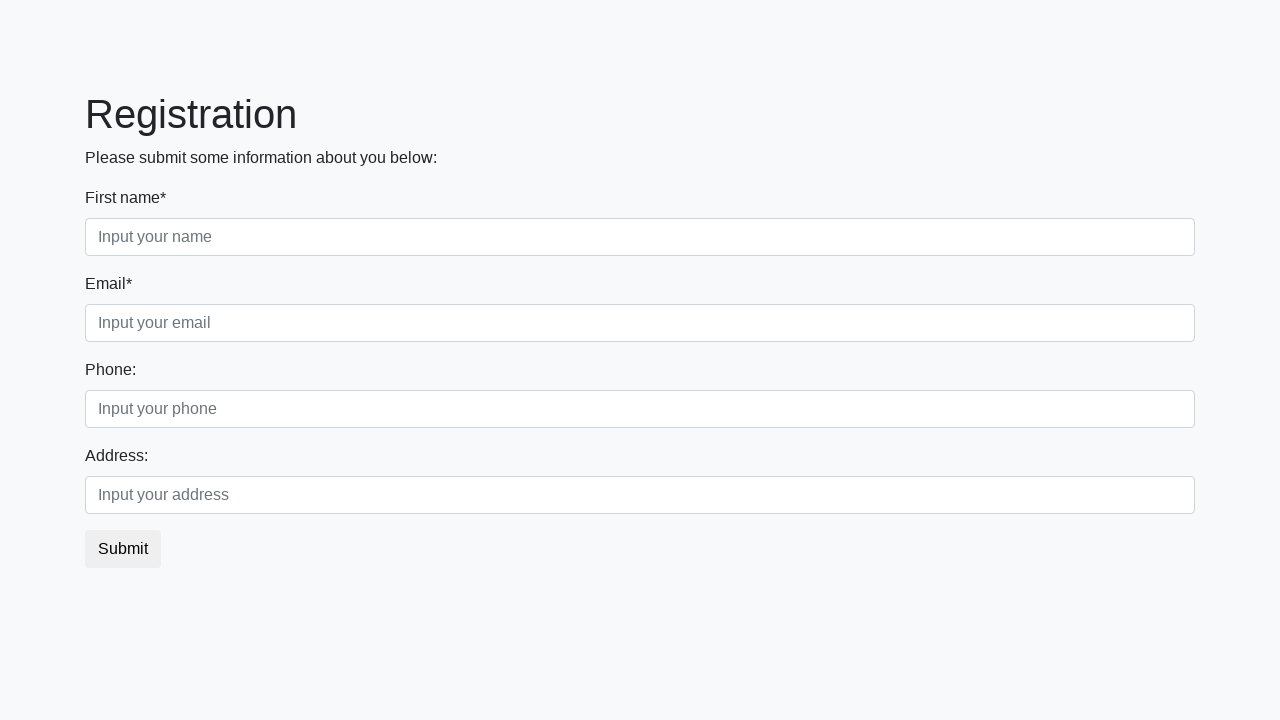

Filled first name field with 'Ivan' on .first_class > input
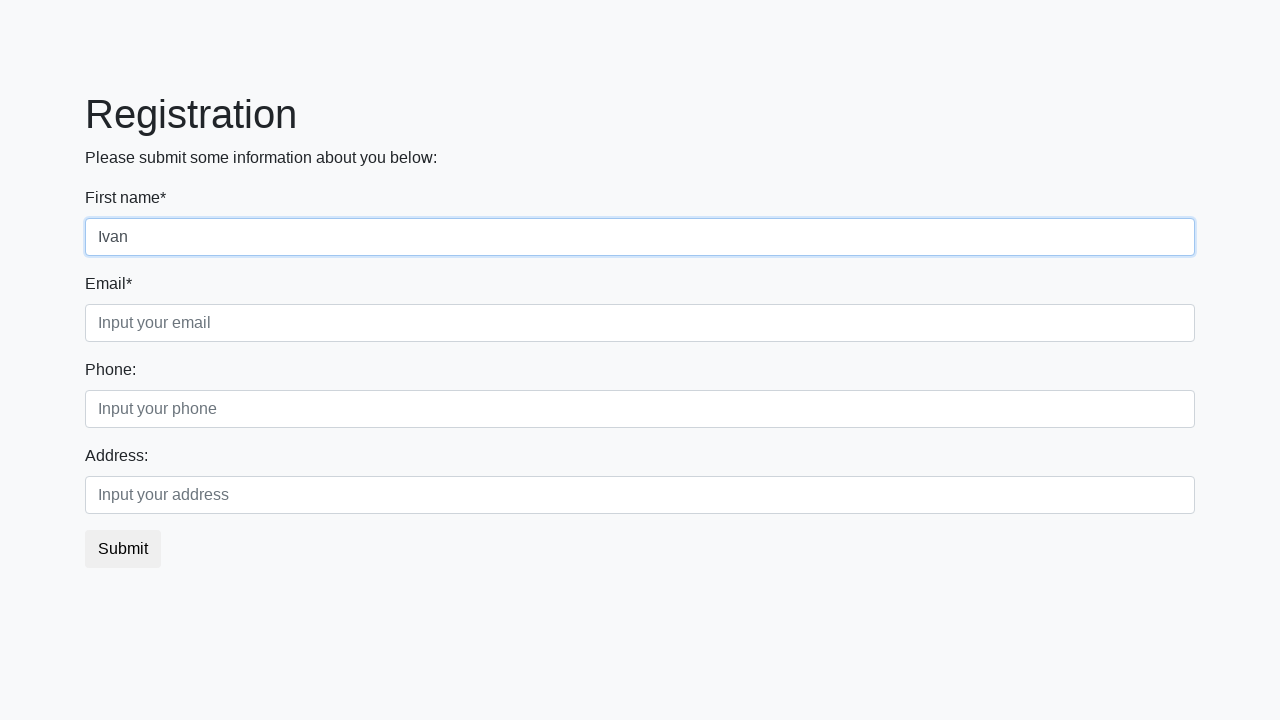

Filled last name field with 'Petrov' on .second_class > input
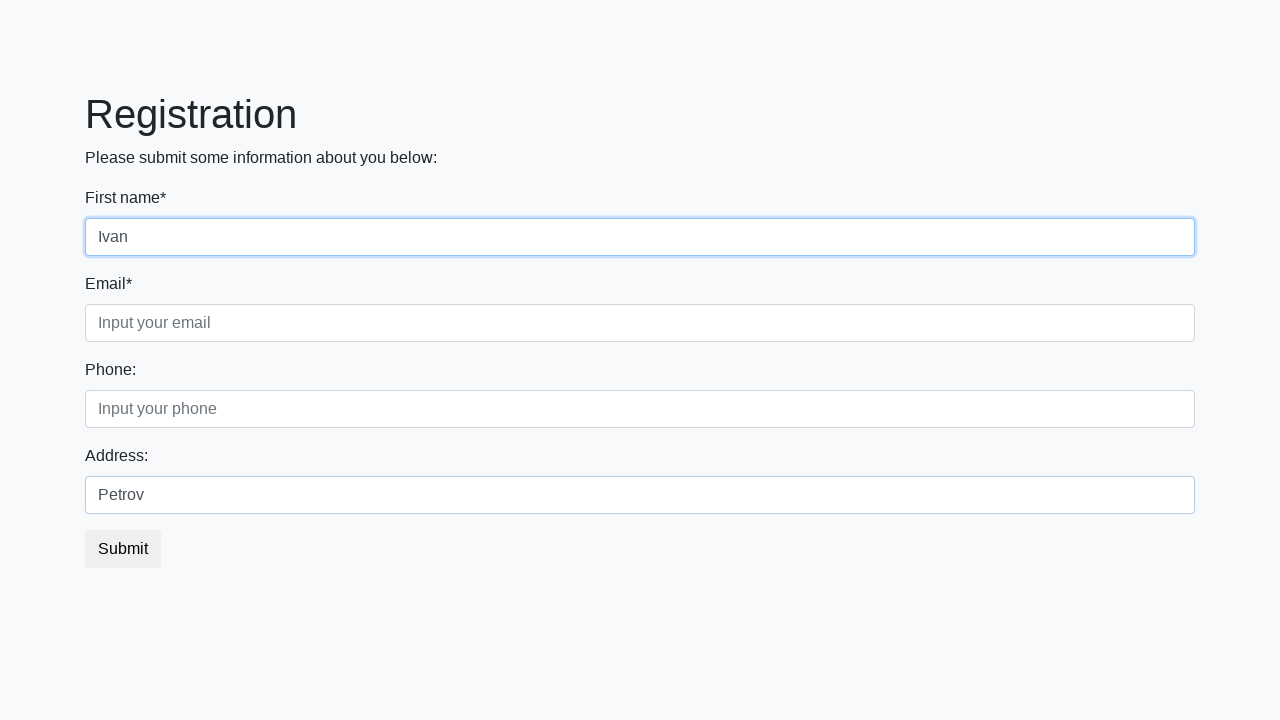

Filled city field with 'Smolensk' on .third_class > input
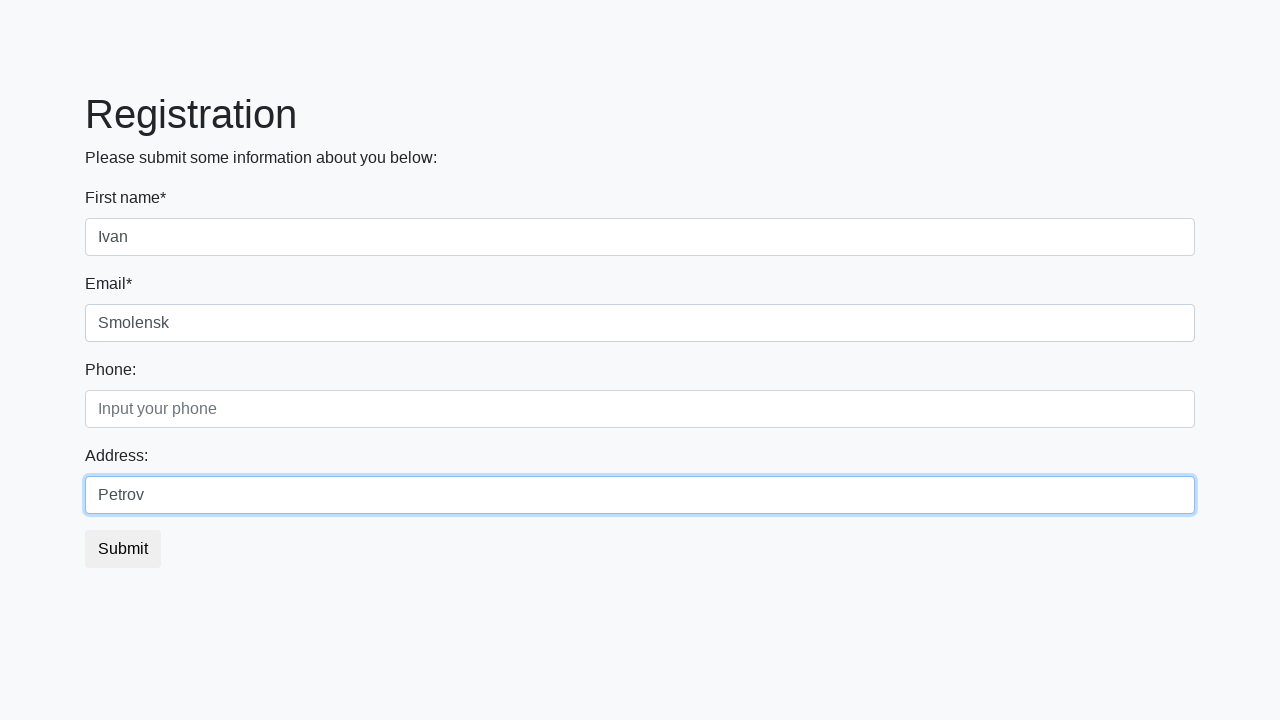

Clicked submit button to register at (123, 549) on button.btn
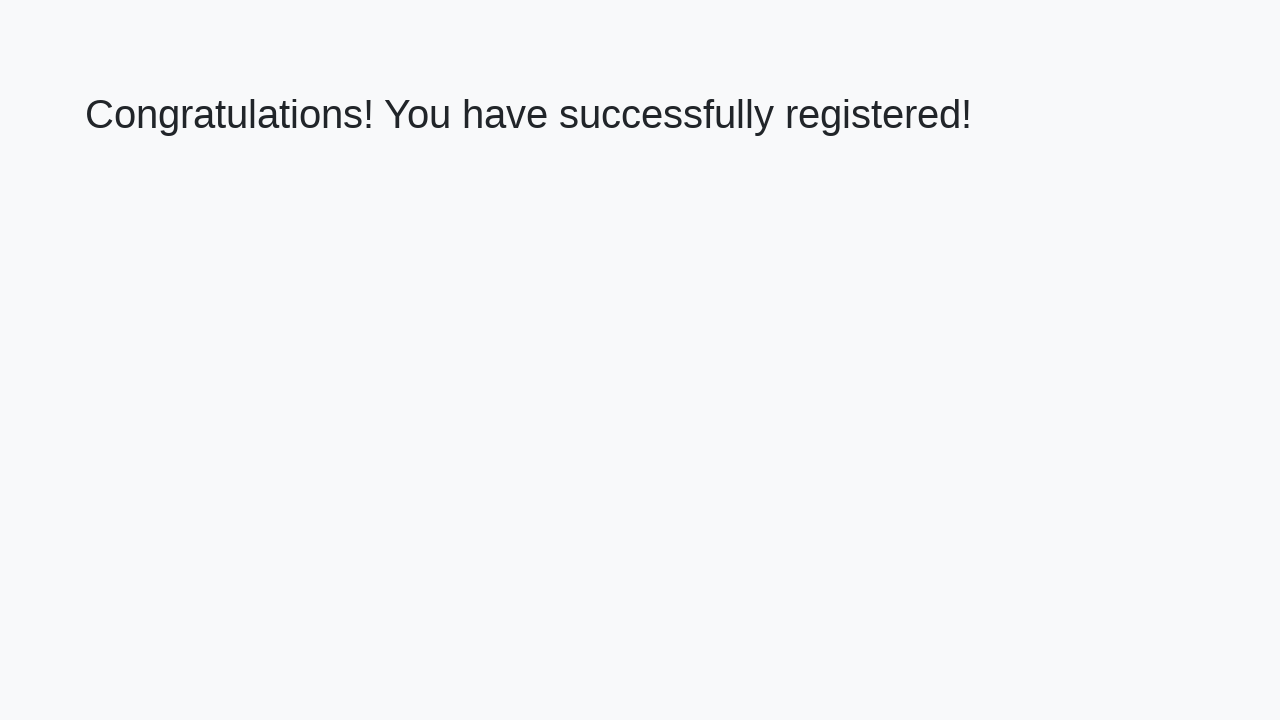

Success message appeared on page
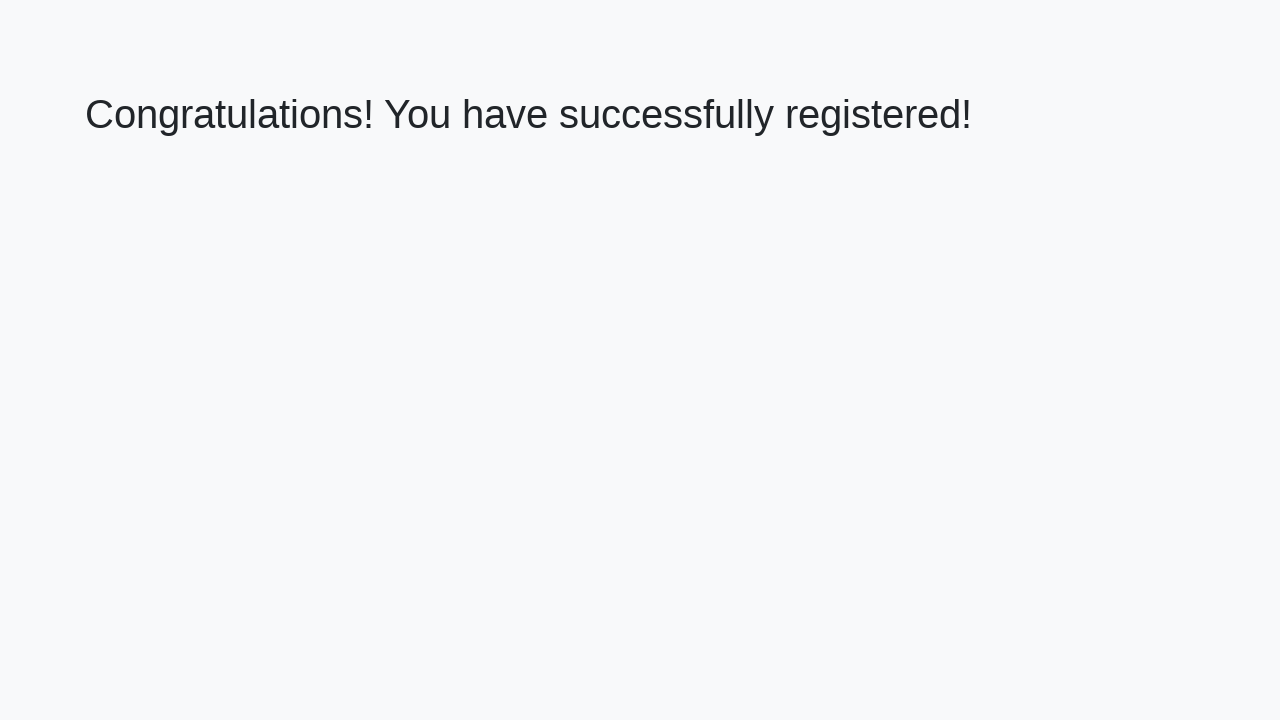

Retrieved success message text
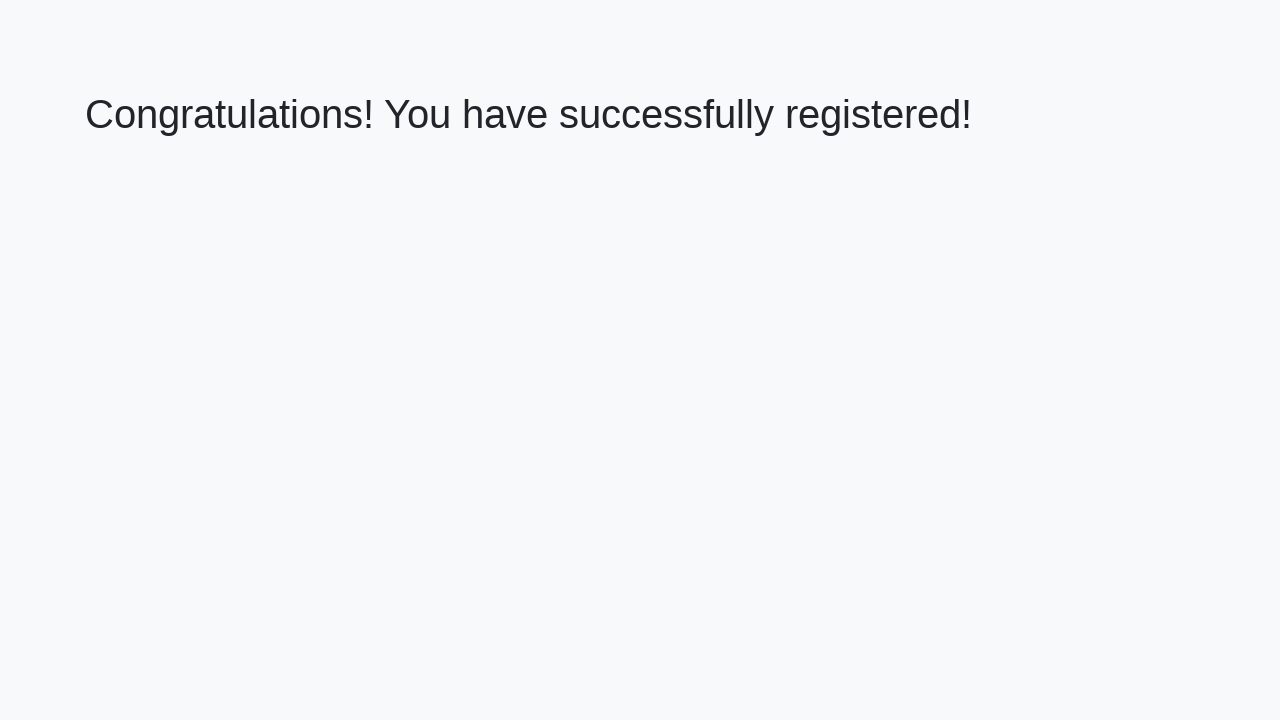

Verified success message matches expected text
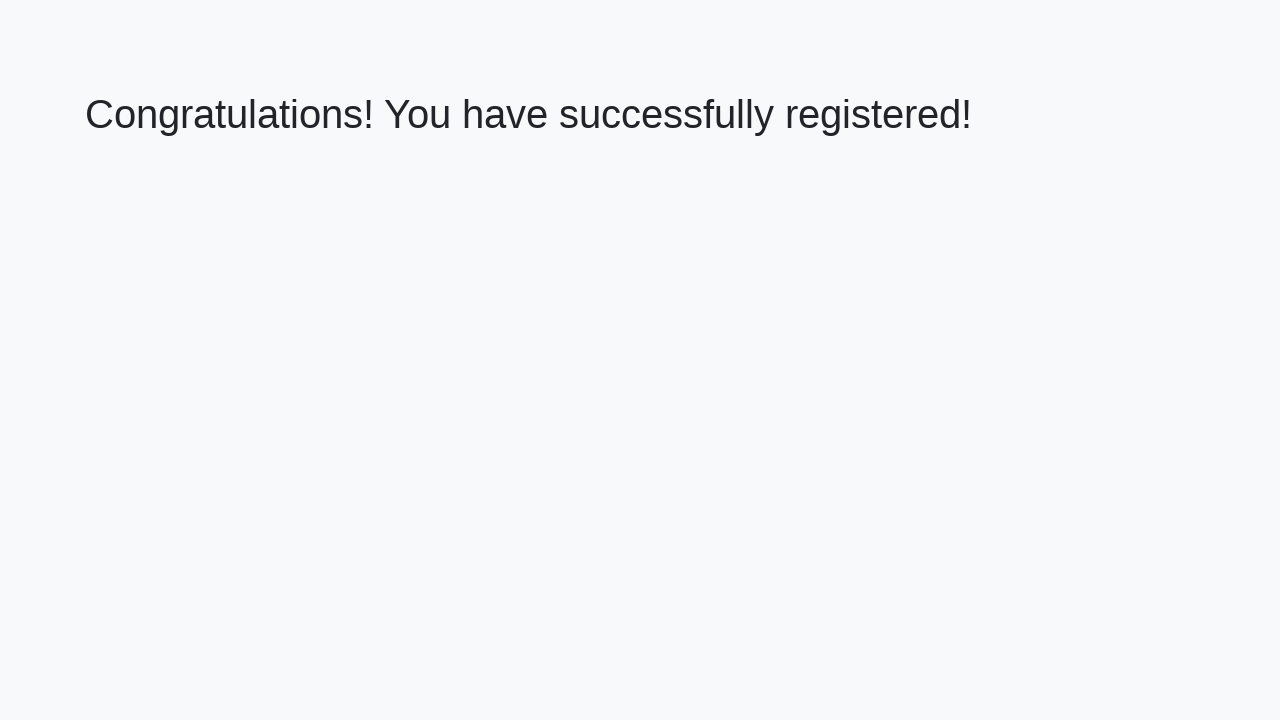

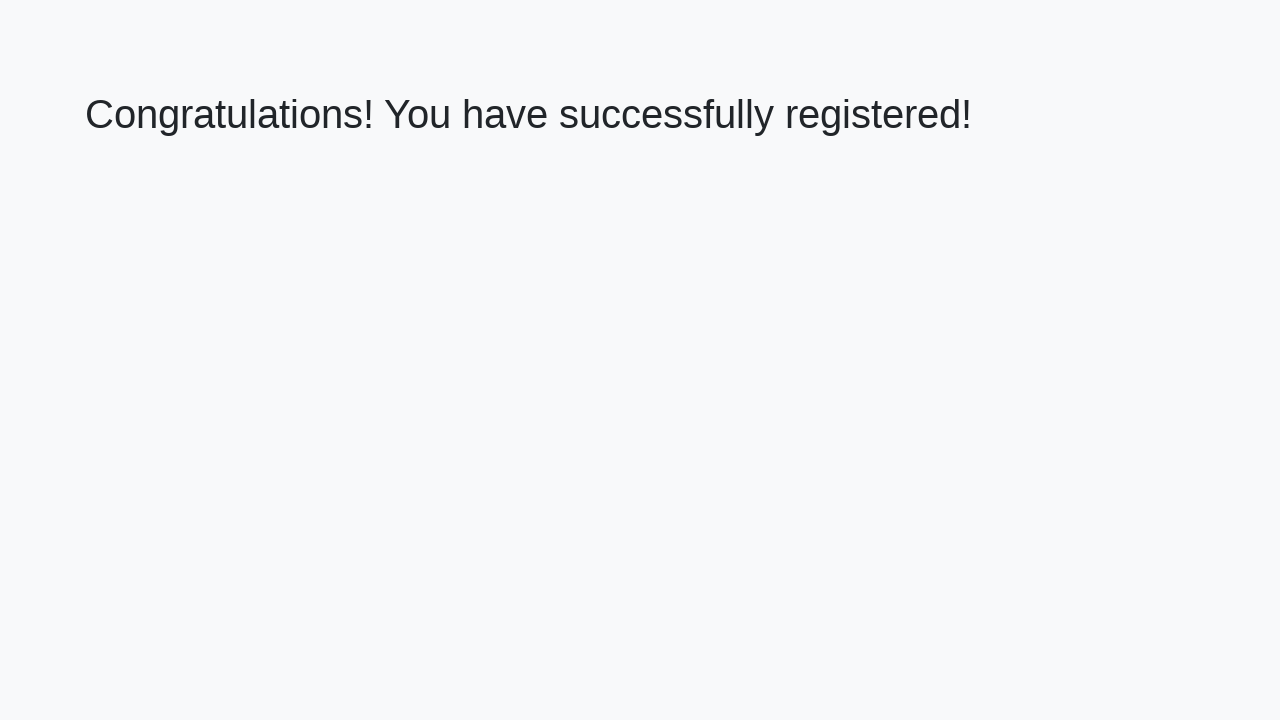